Tests mouse hover functionality by hovering over and clicking on an element with ID 'mousehover' on the automation practice page

Starting URL: https://rahulshettyacademy.com/AutomationPractice/

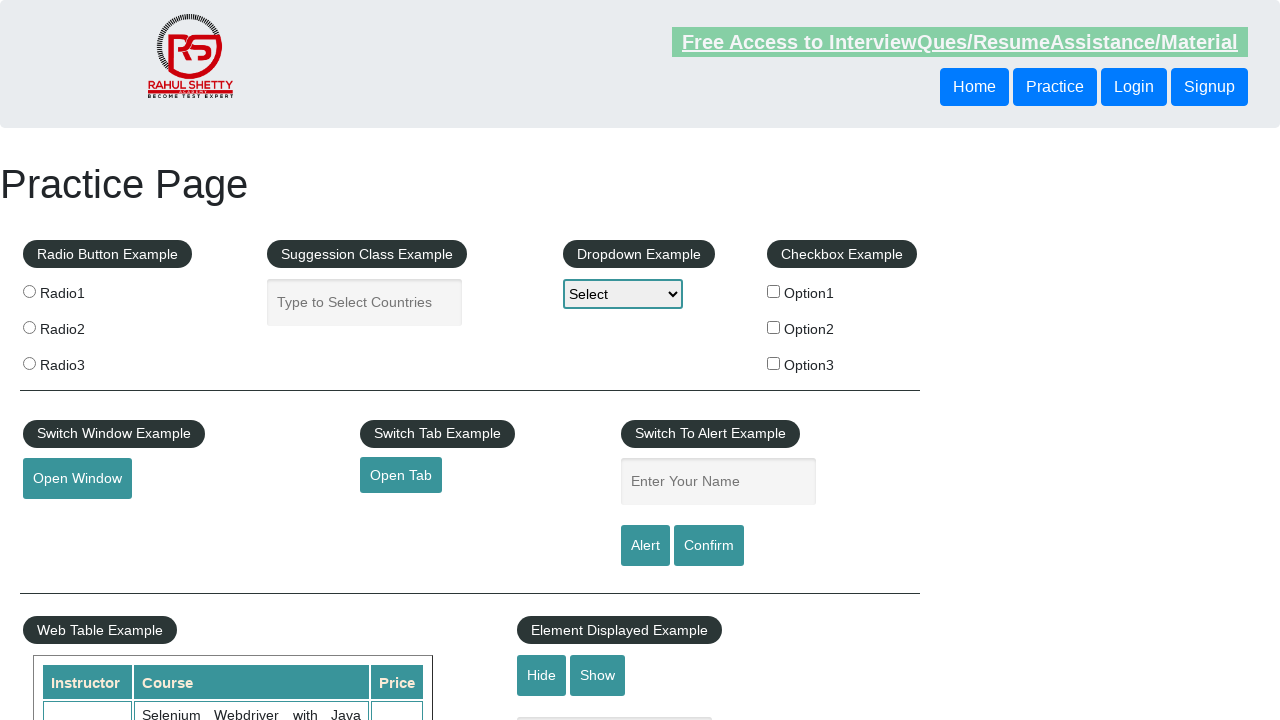

Navigated to automation practice page
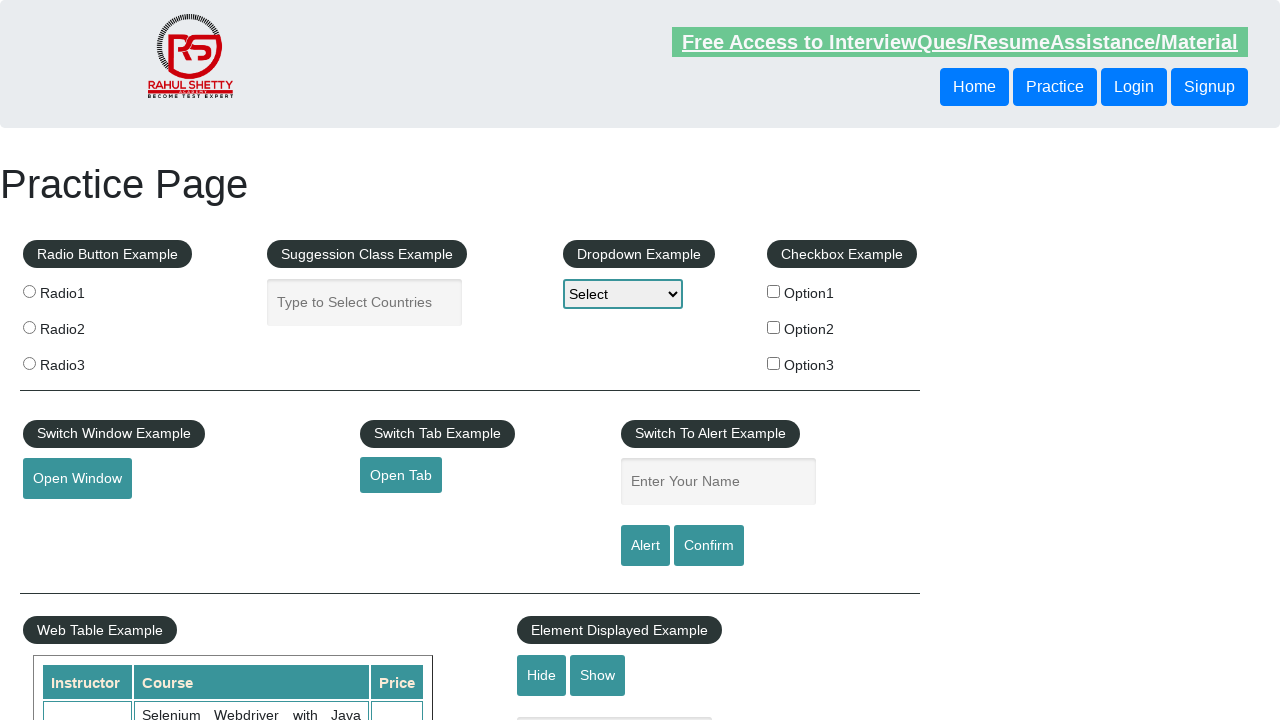

Hovered over element with ID 'mousehover' at (83, 361) on #mousehover
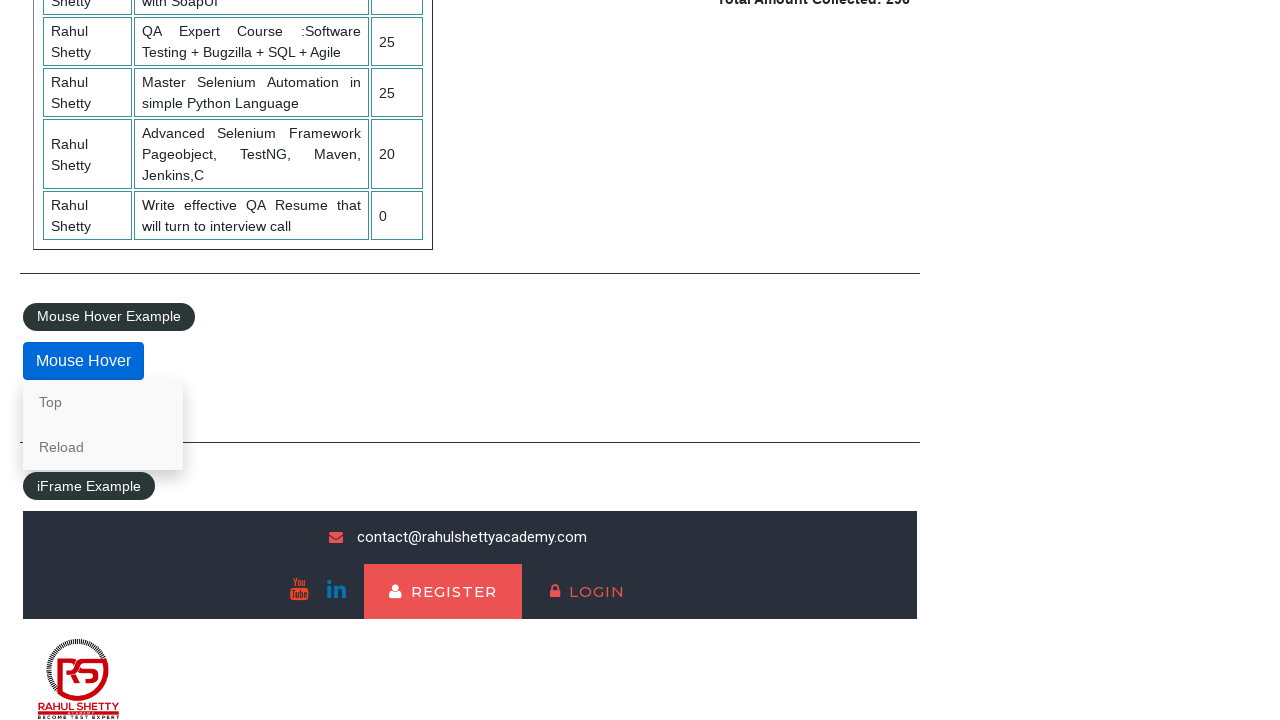

Clicked on element with ID 'mousehover' at (83, 361) on #mousehover
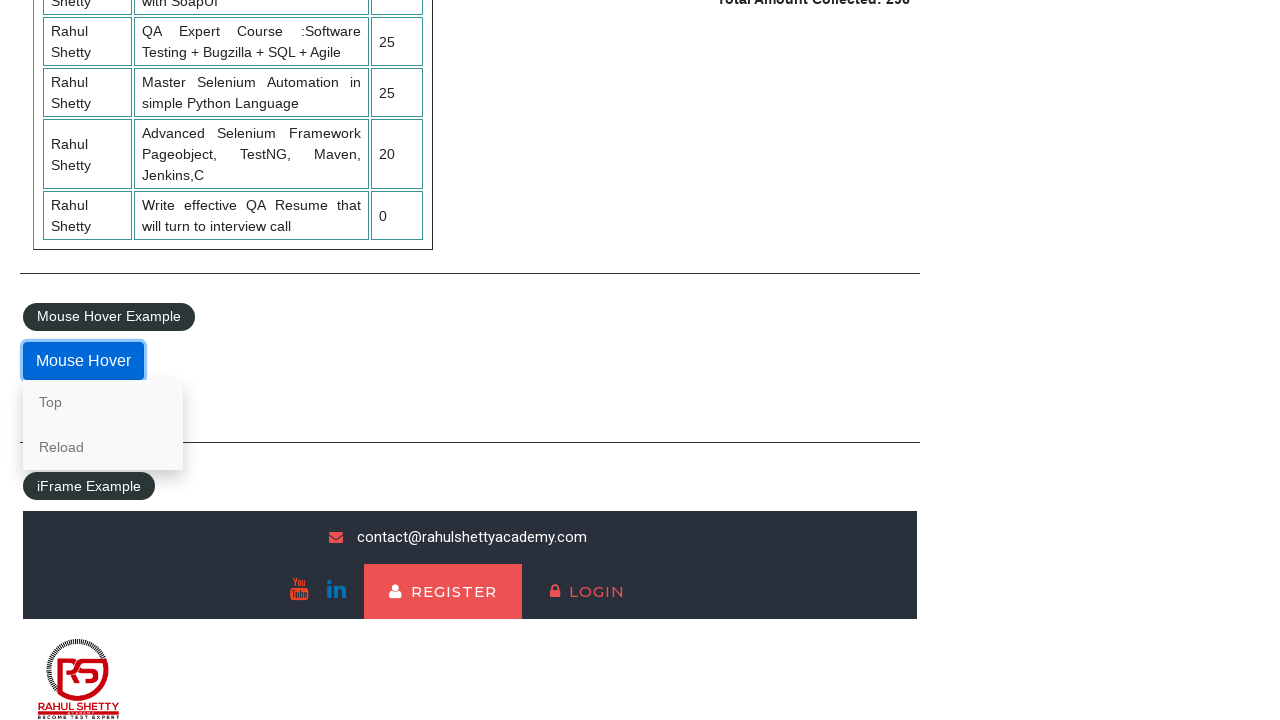

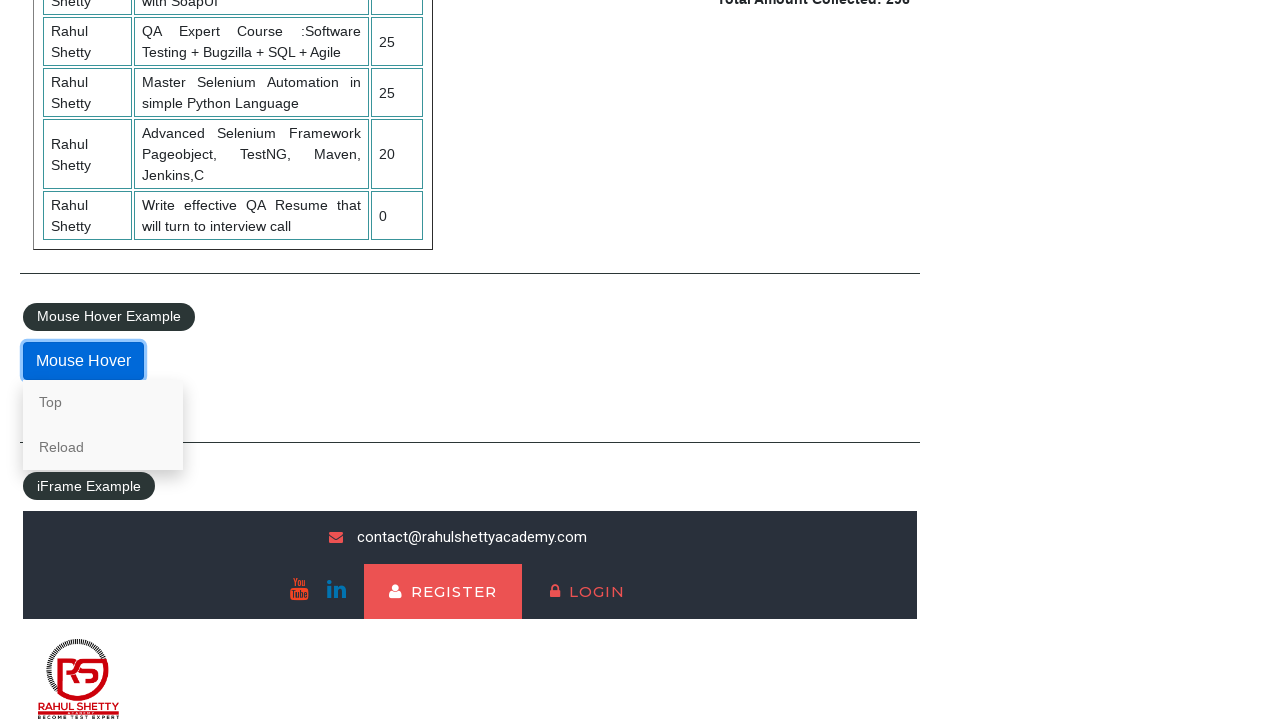